Tests link navigation functionality by counting links in different page sections and opening footer discount coupon links in new tabs to verify they load correctly

Starting URL: https://rahulshettyacademy.com/AutomationPractice/

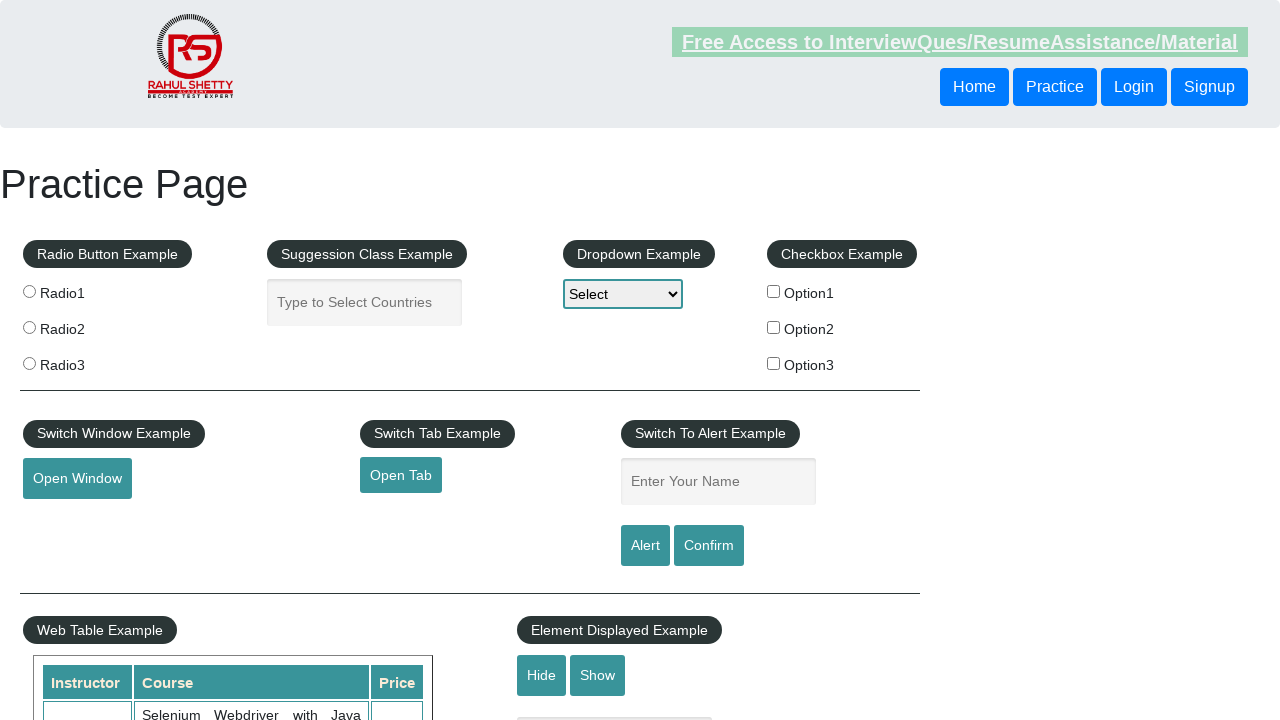

Counted total links on the page
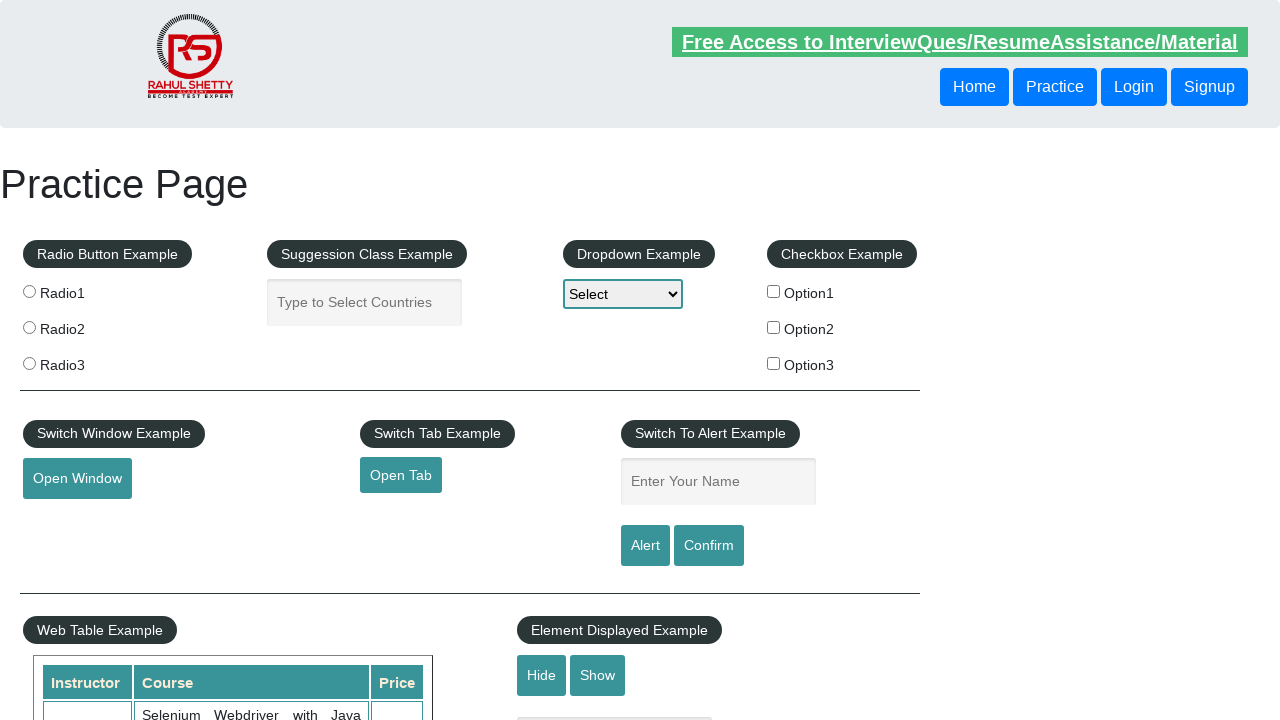

Located footer section div#gf-BIG
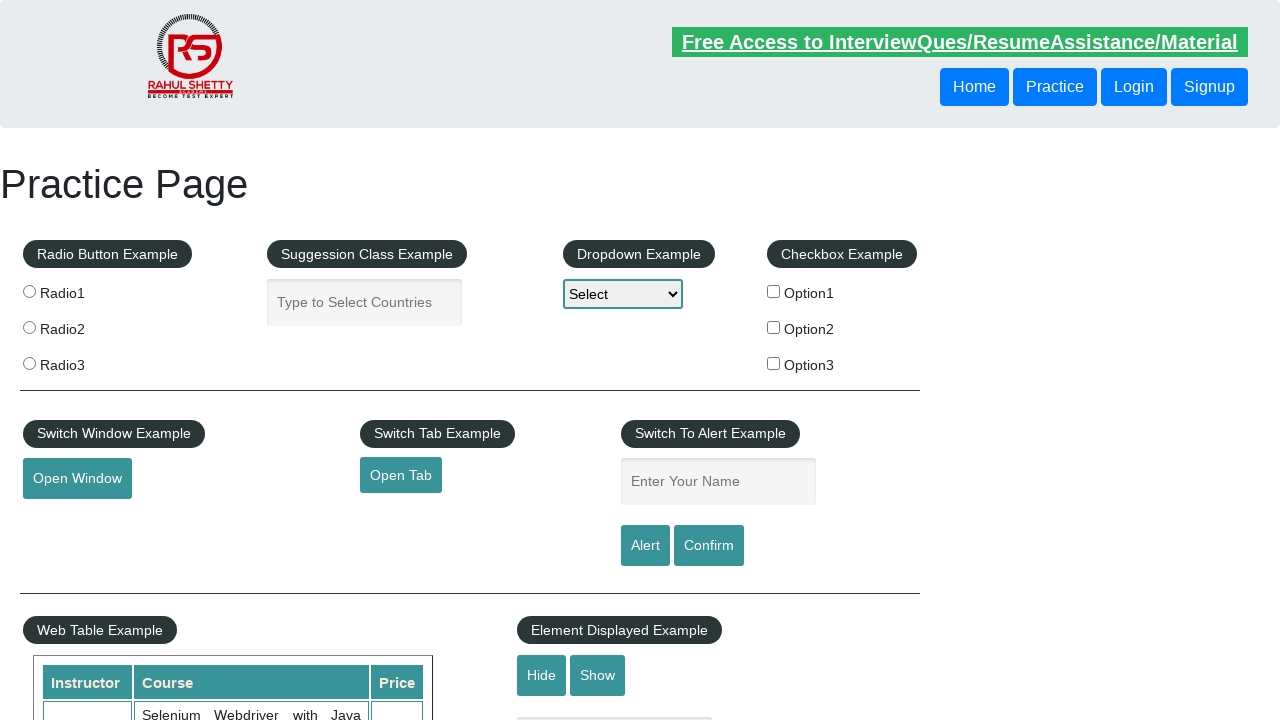

Counted links in footer section
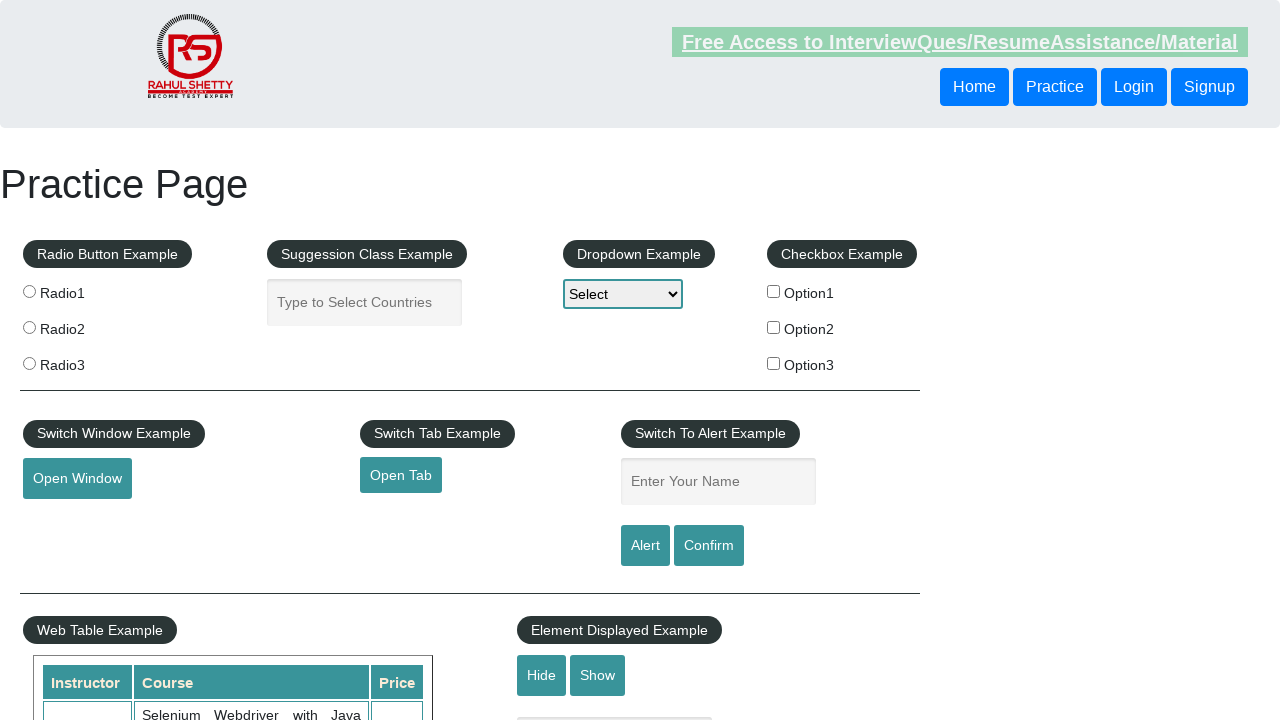

Counted columns in footer table
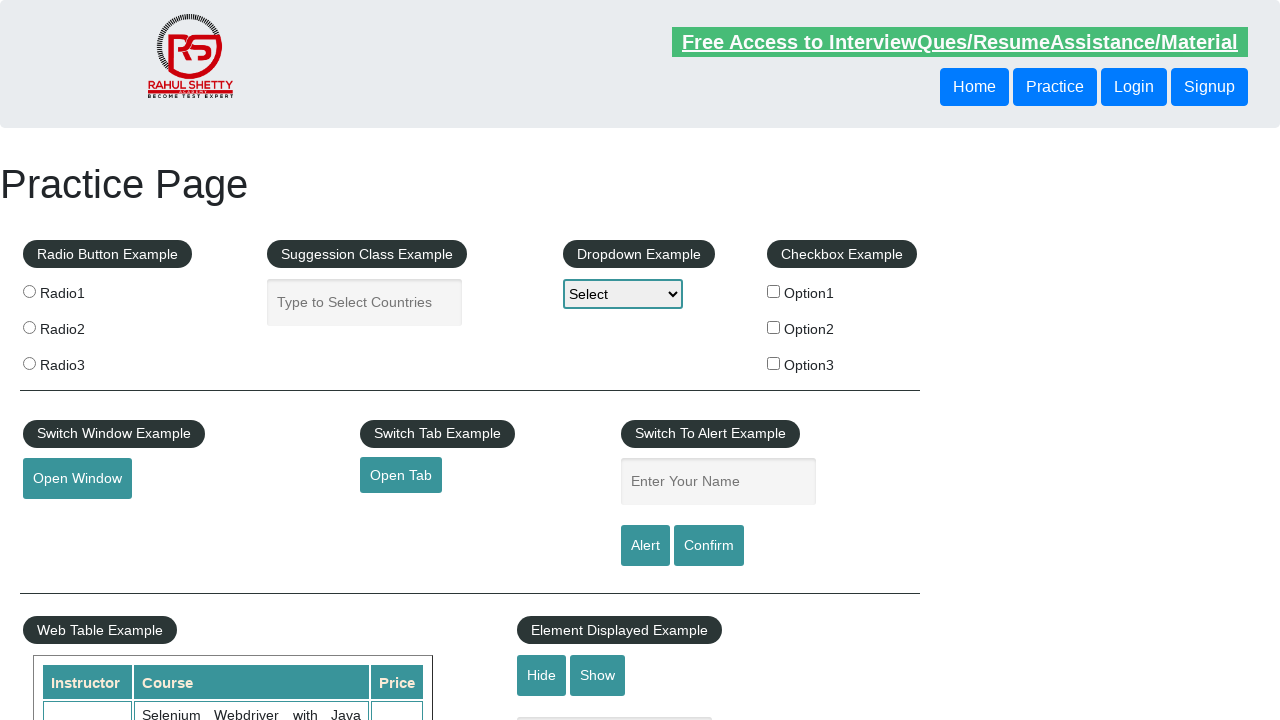

Located discount coupons section in first column
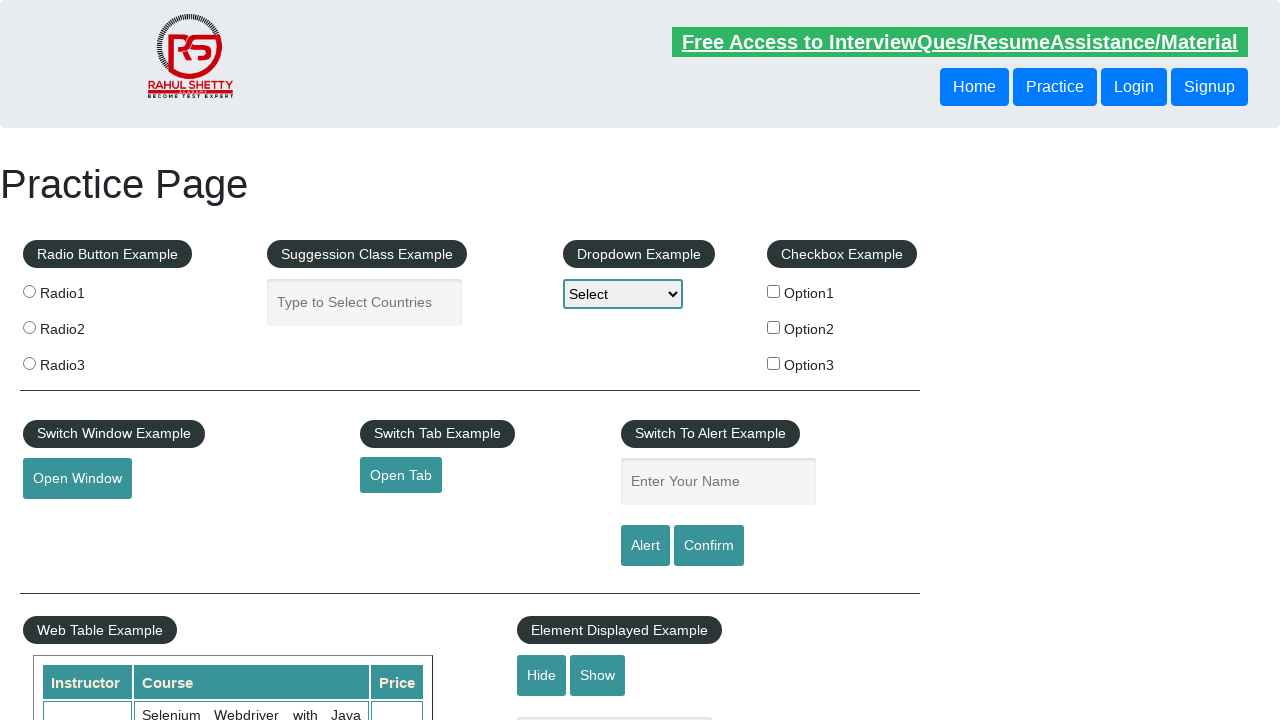

Counted discount coupon links in section
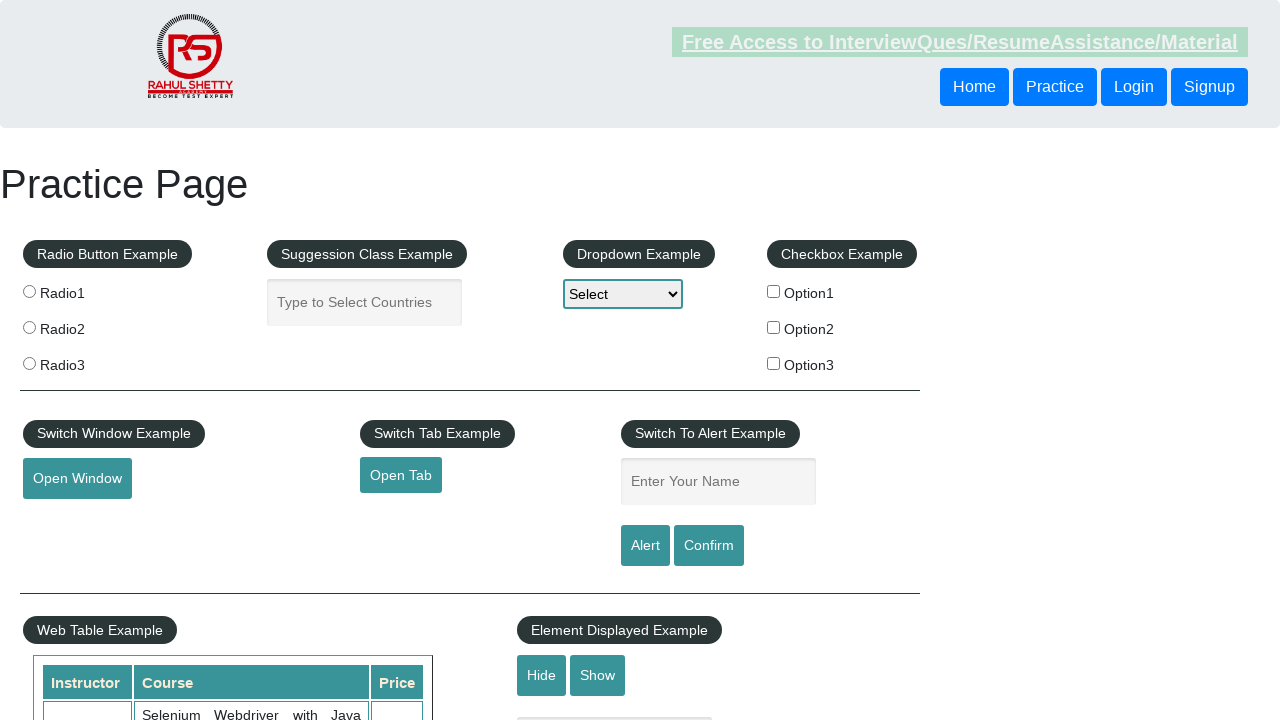

Retrieved all discount coupon link elements
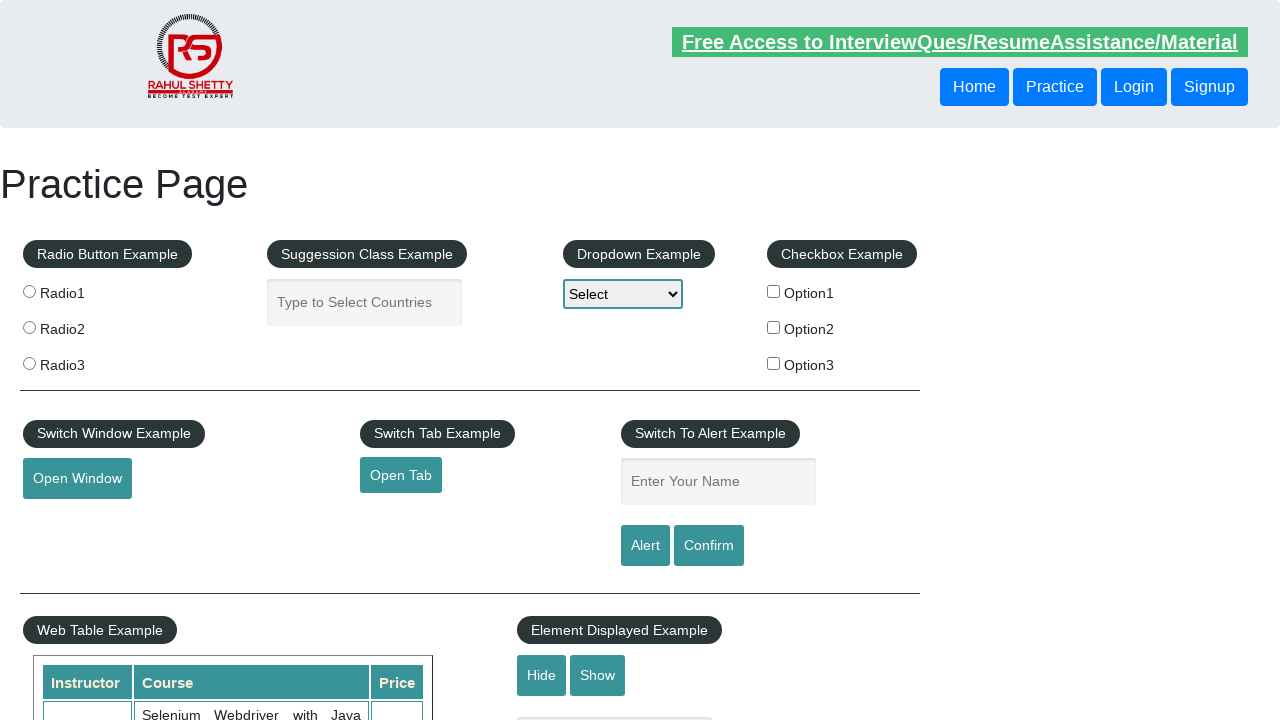

Retrieved href attribute from discount coupon link 1
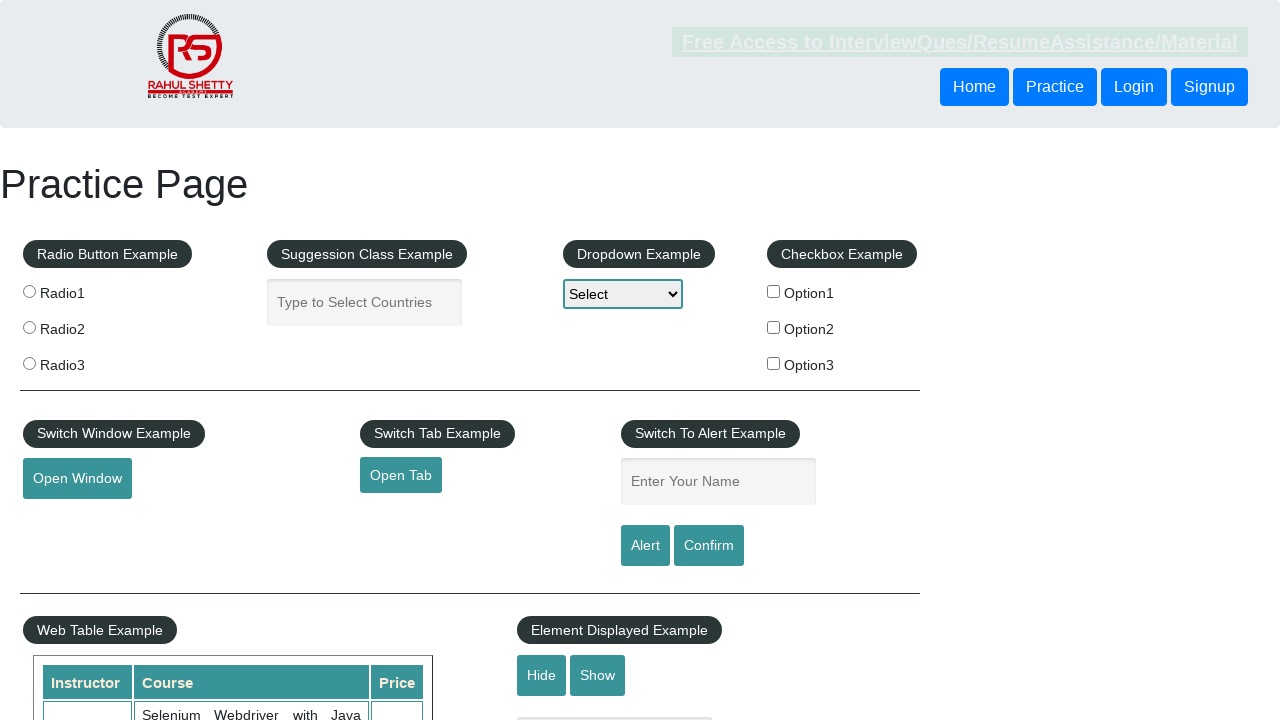

Created new page/tab for discount coupon link 1
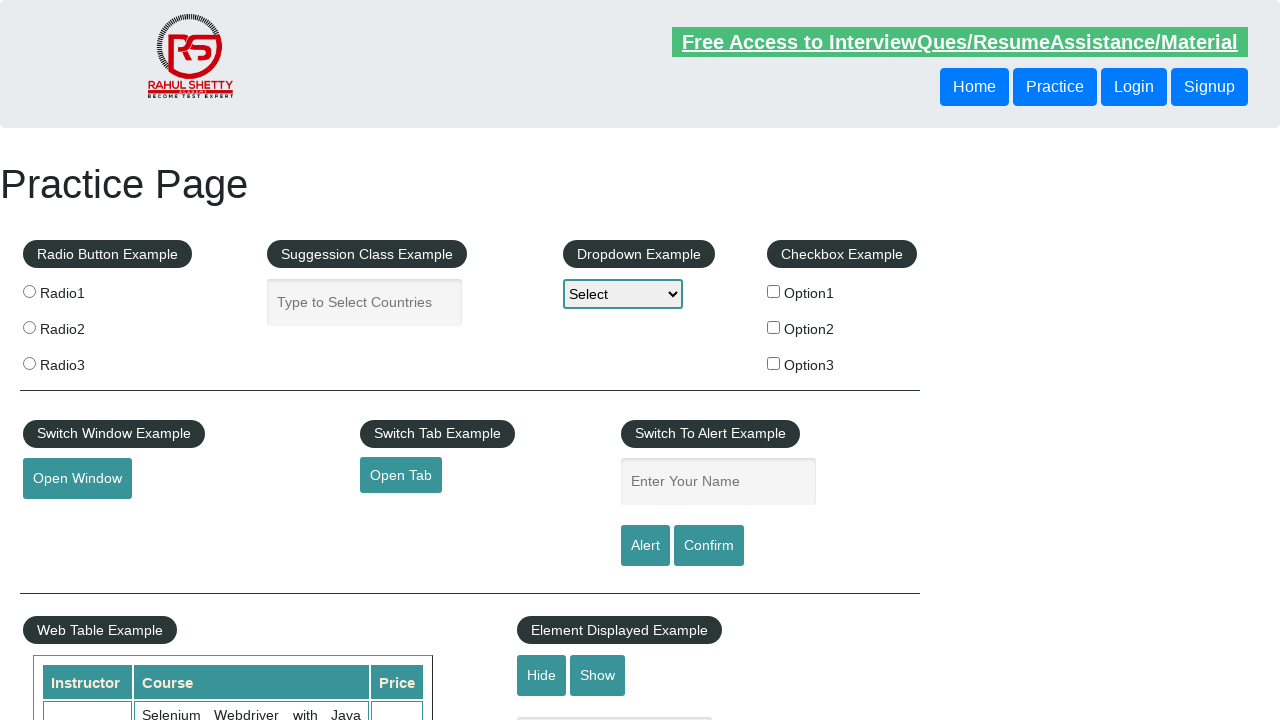

Navigated to discount coupon URL: http://www.restapitutorial.com/
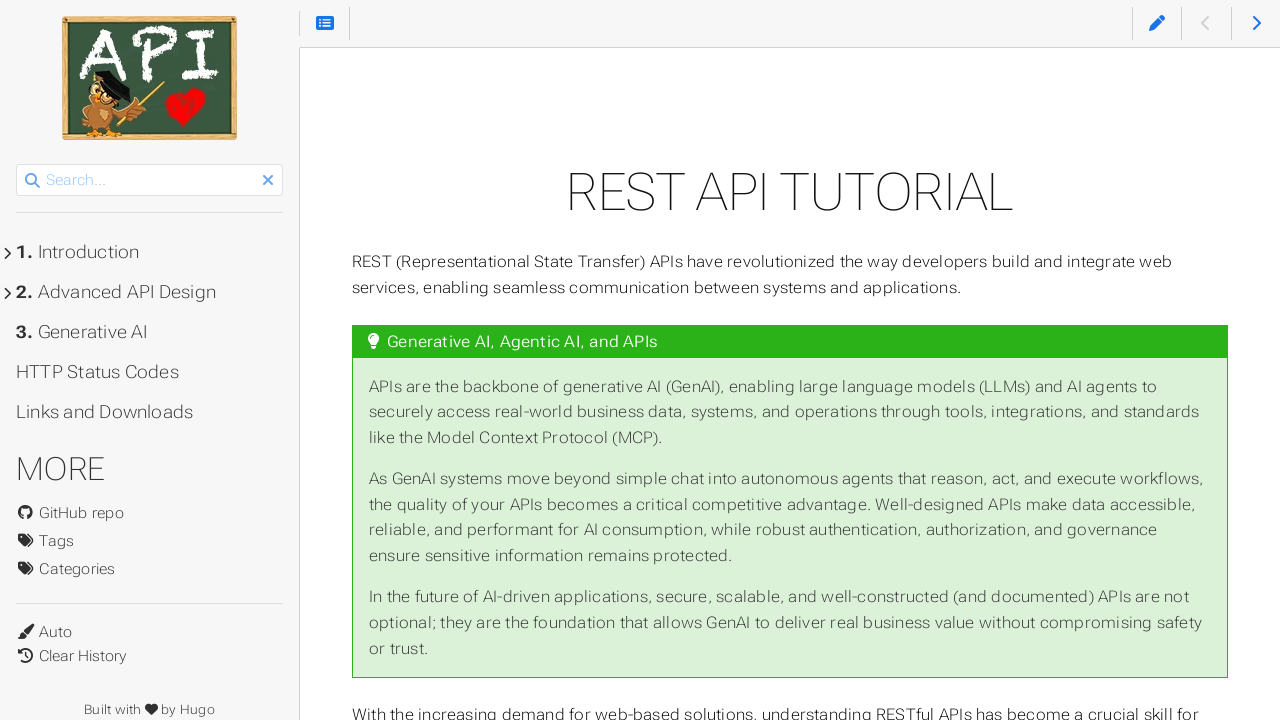

Retrieved href attribute from discount coupon link 2
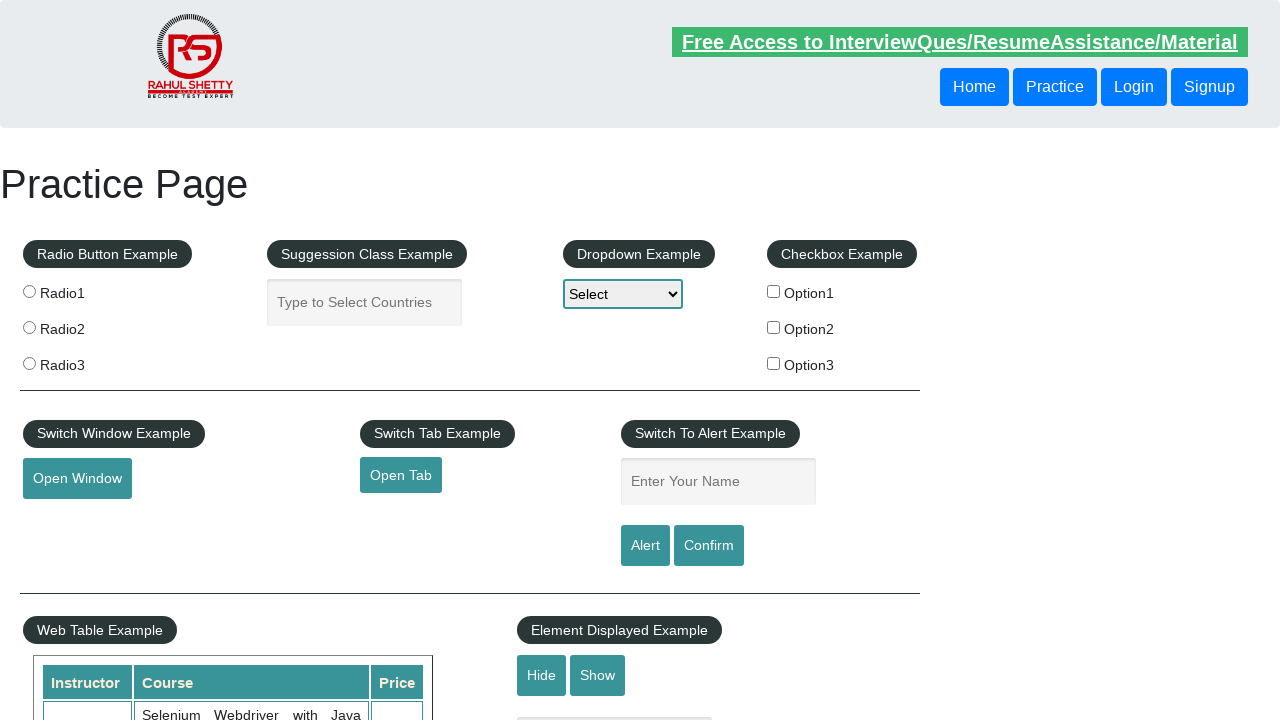

Created new page/tab for discount coupon link 2
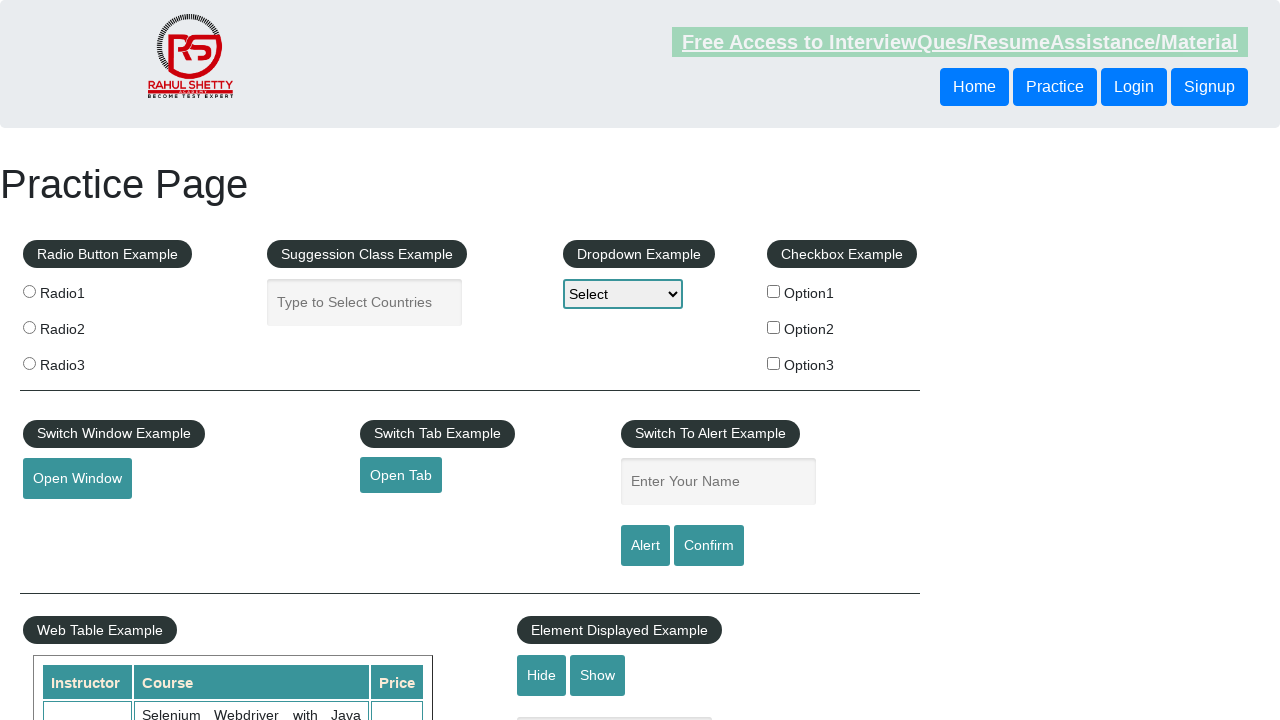

Navigated to discount coupon URL: https://www.soapui.org/
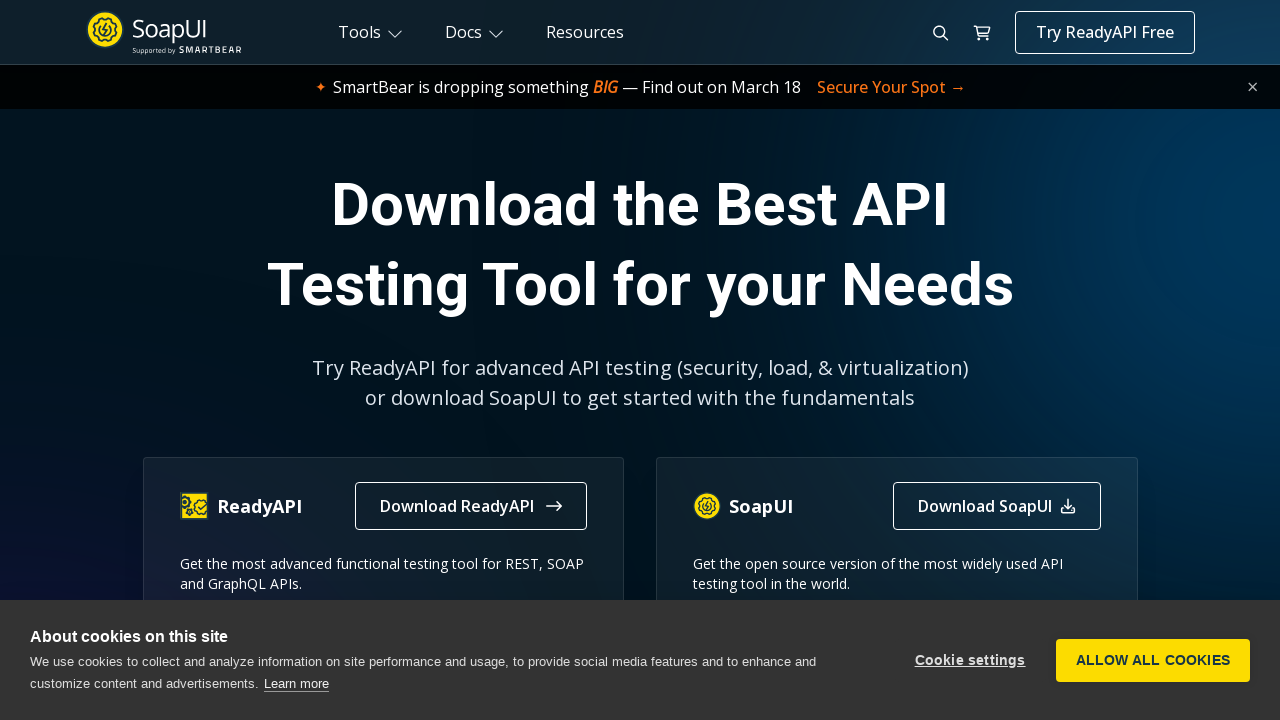

Retrieved href attribute from discount coupon link 3
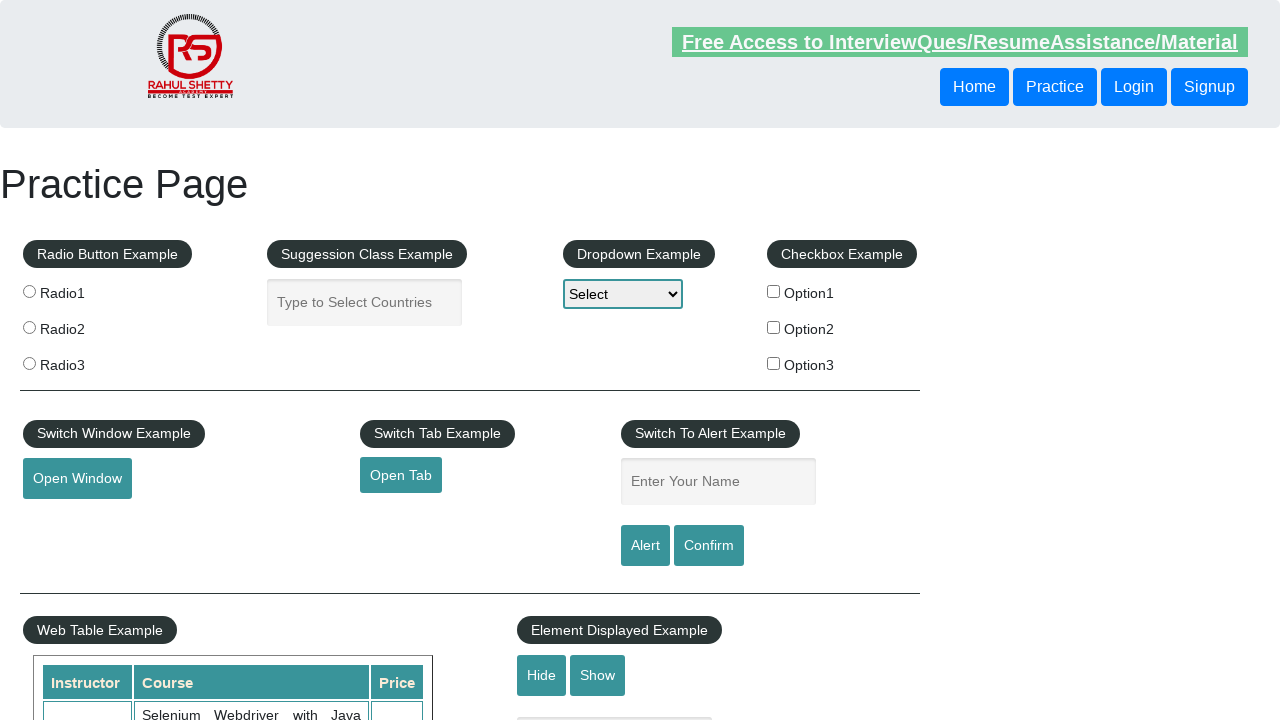

Created new page/tab for discount coupon link 3
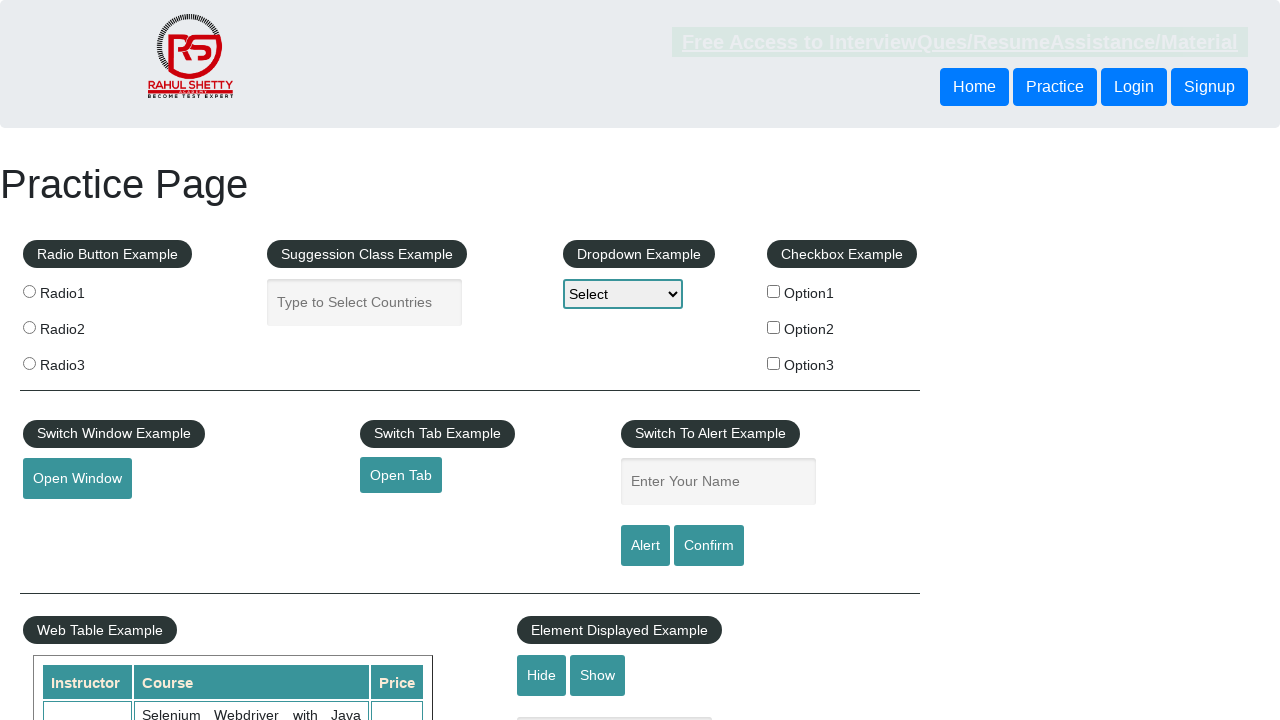

Navigated to discount coupon URL: https://courses.rahulshettyacademy.com/p/appium-tutorial
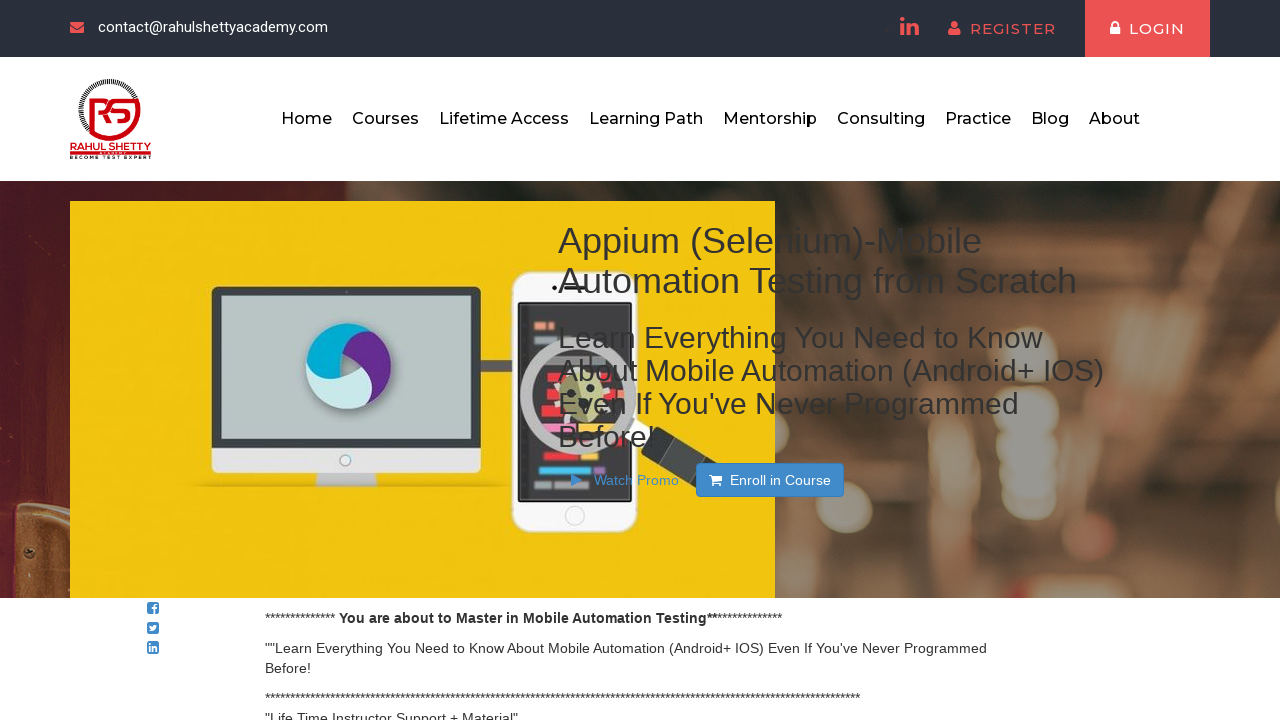

Retrieved href attribute from discount coupon link 4
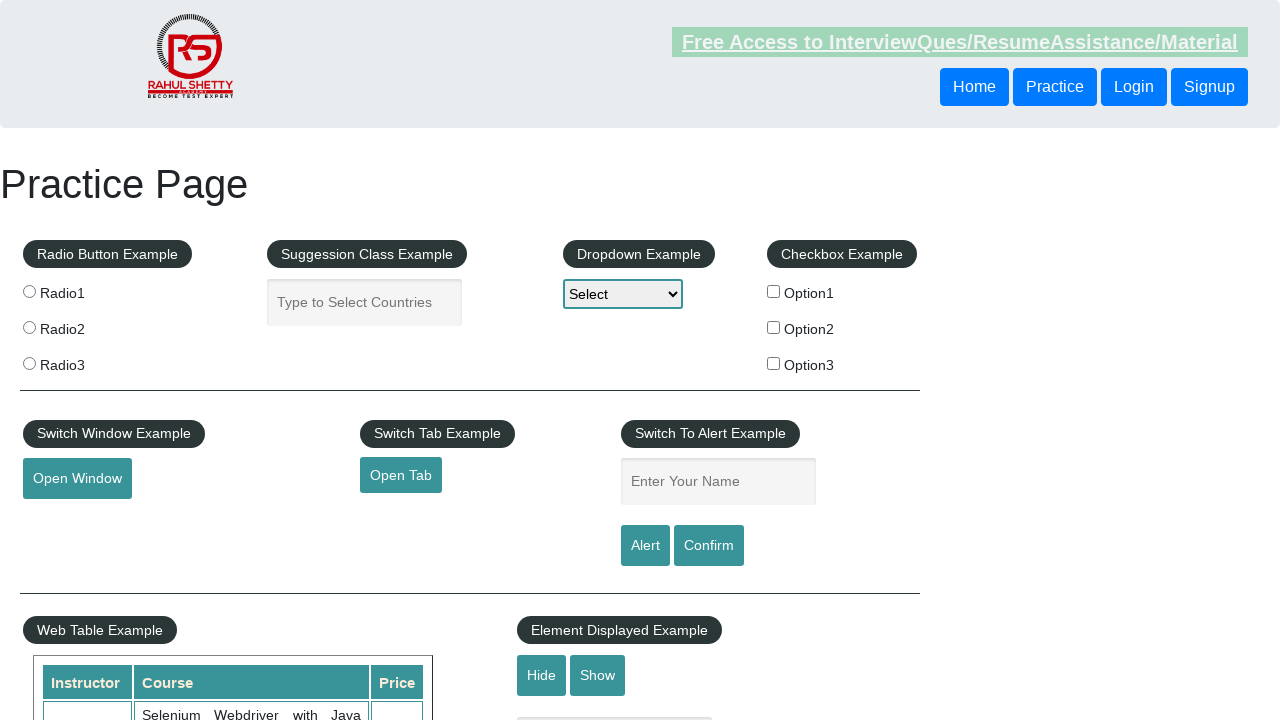

Created new page/tab for discount coupon link 4
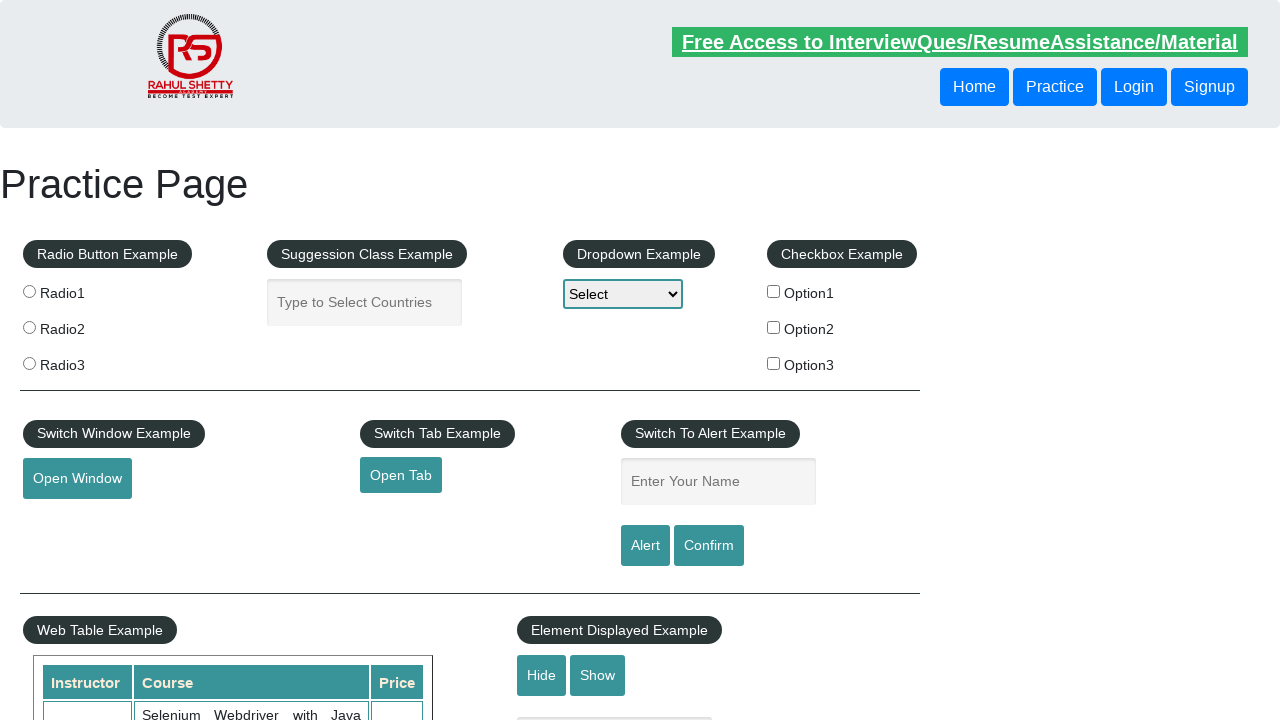

Navigated to discount coupon URL: https://jmeter.apache.org/
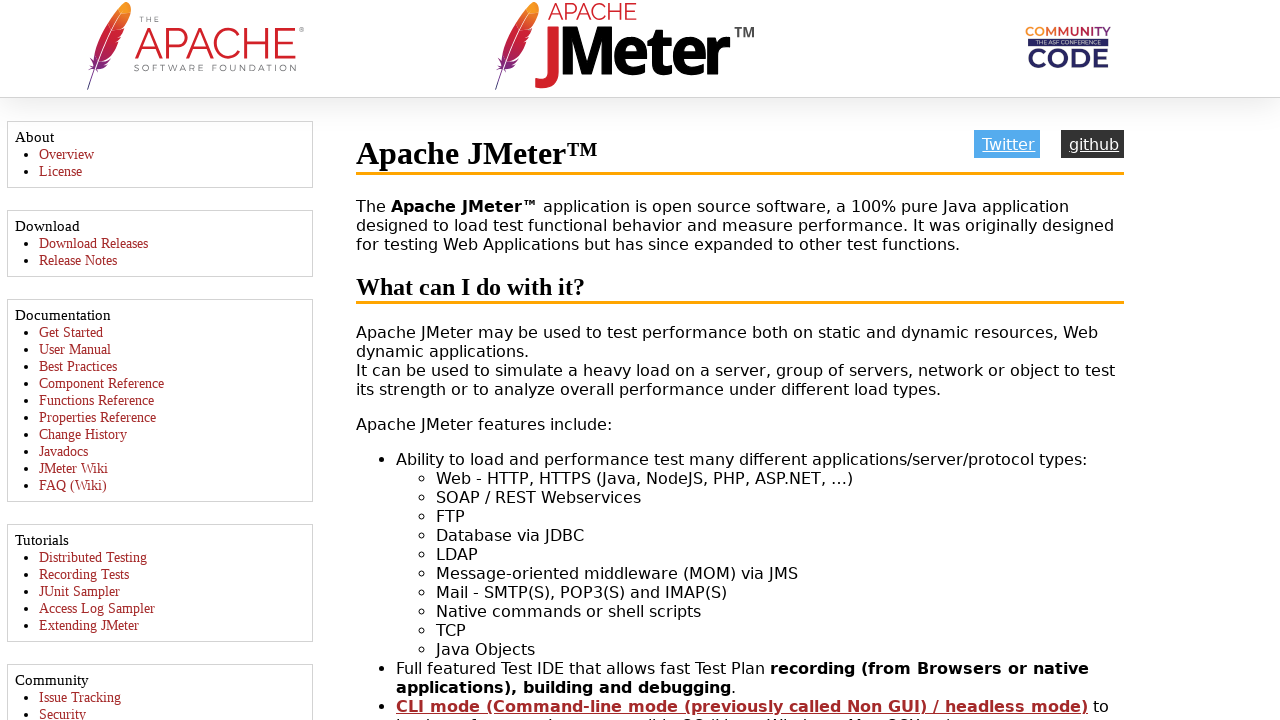

Verified original page title: Practice Page
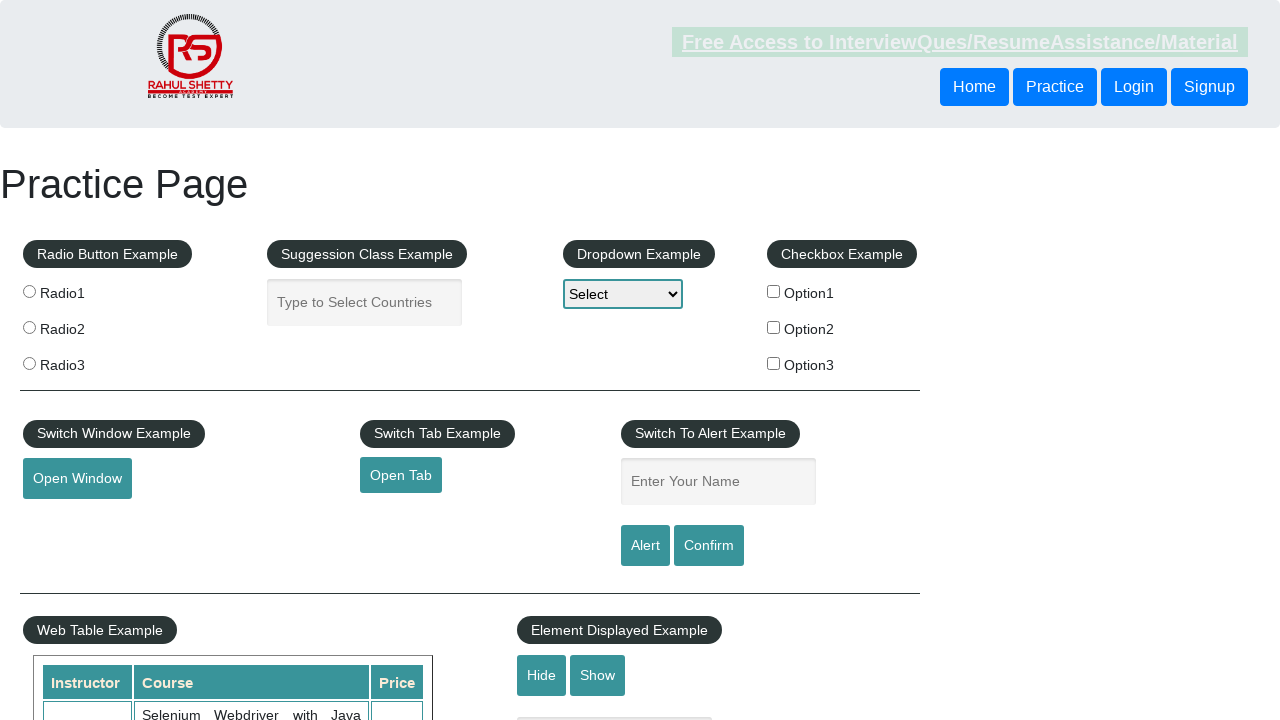

Verified opened page 1 title: REST API Tutorial
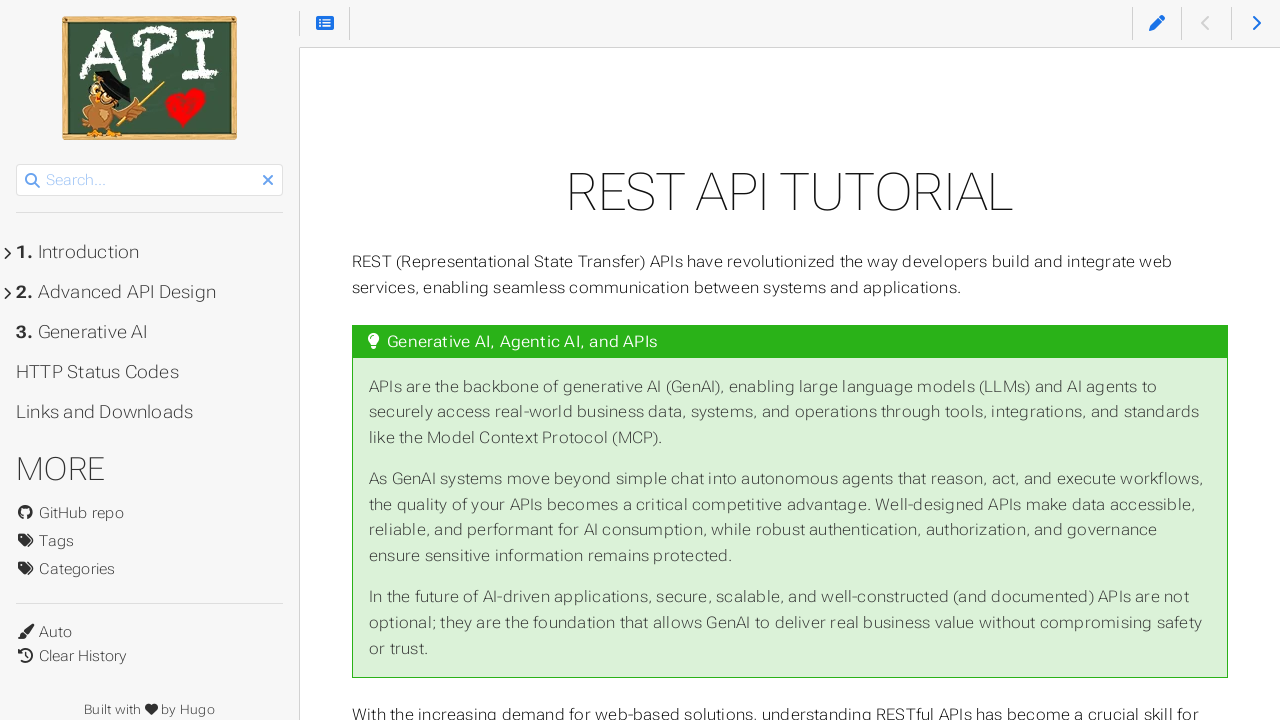

Closed opened page 1
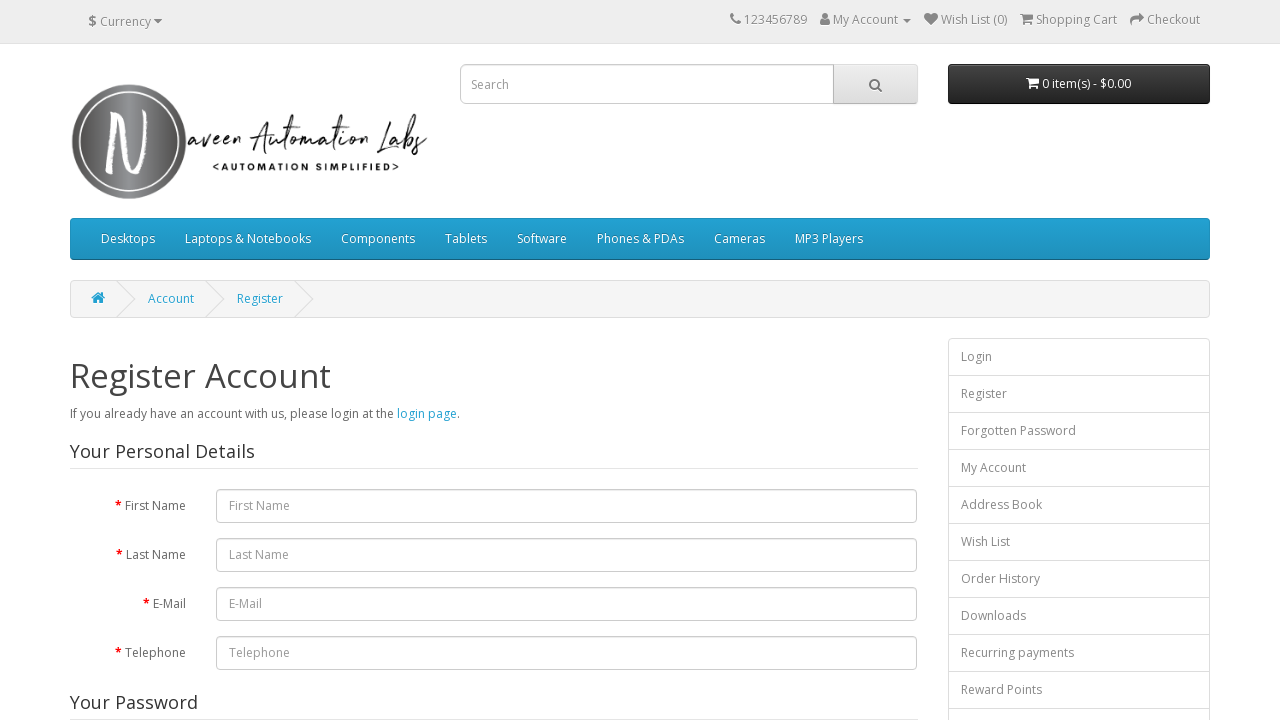

Verified opened page 2 title: The World’s Most Popular API Testing Tool | SoapUI
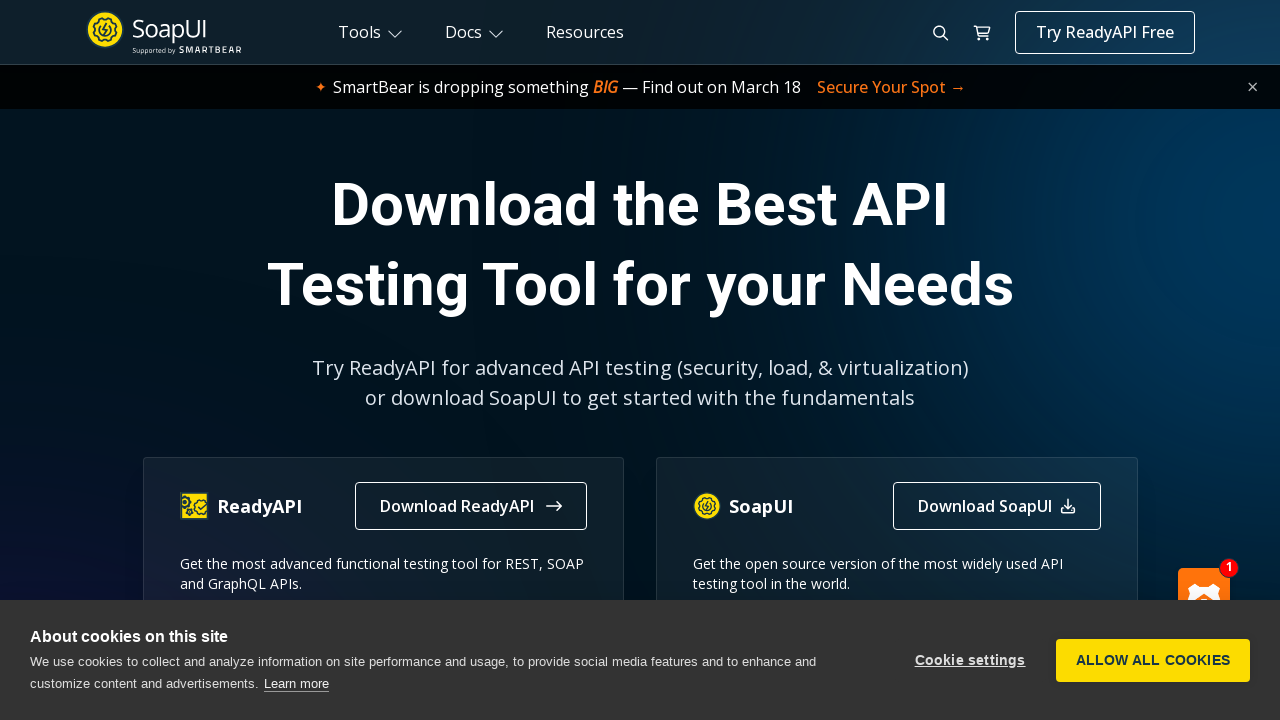

Closed opened page 2
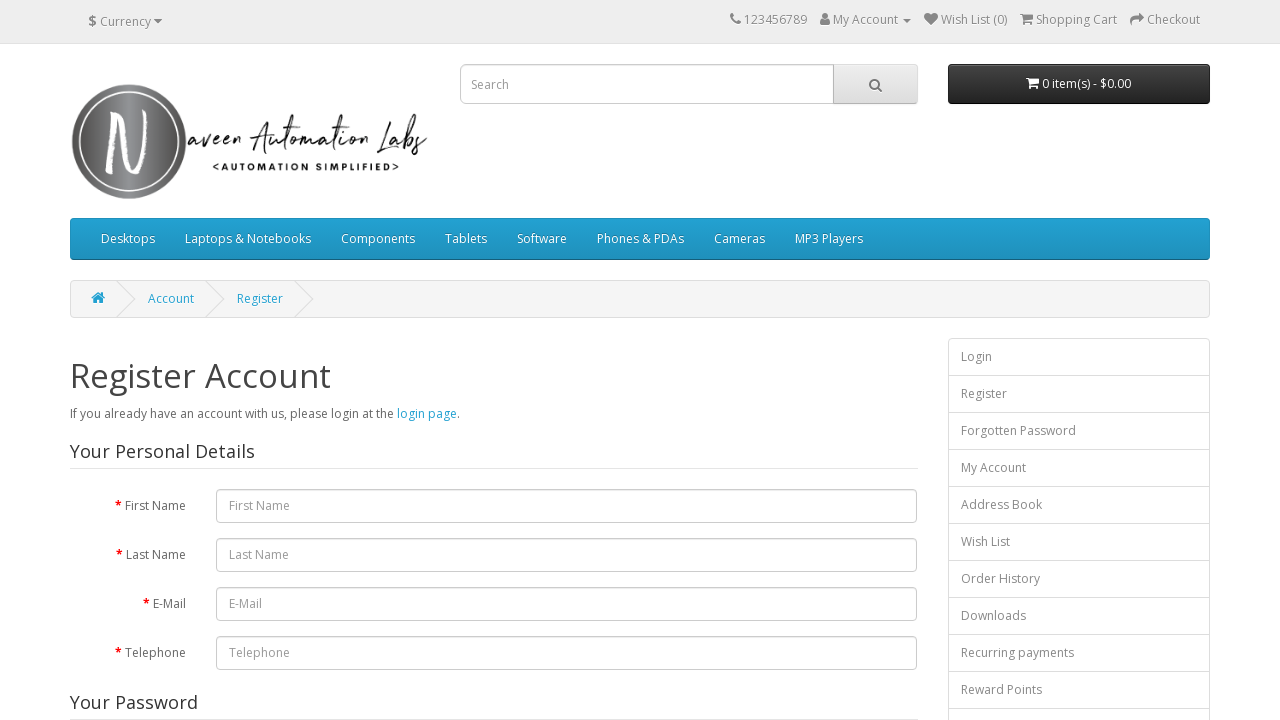

Verified opened page 3 title: Appium tutorial for Mobile Apps testing | RahulShetty Academy | Rahul
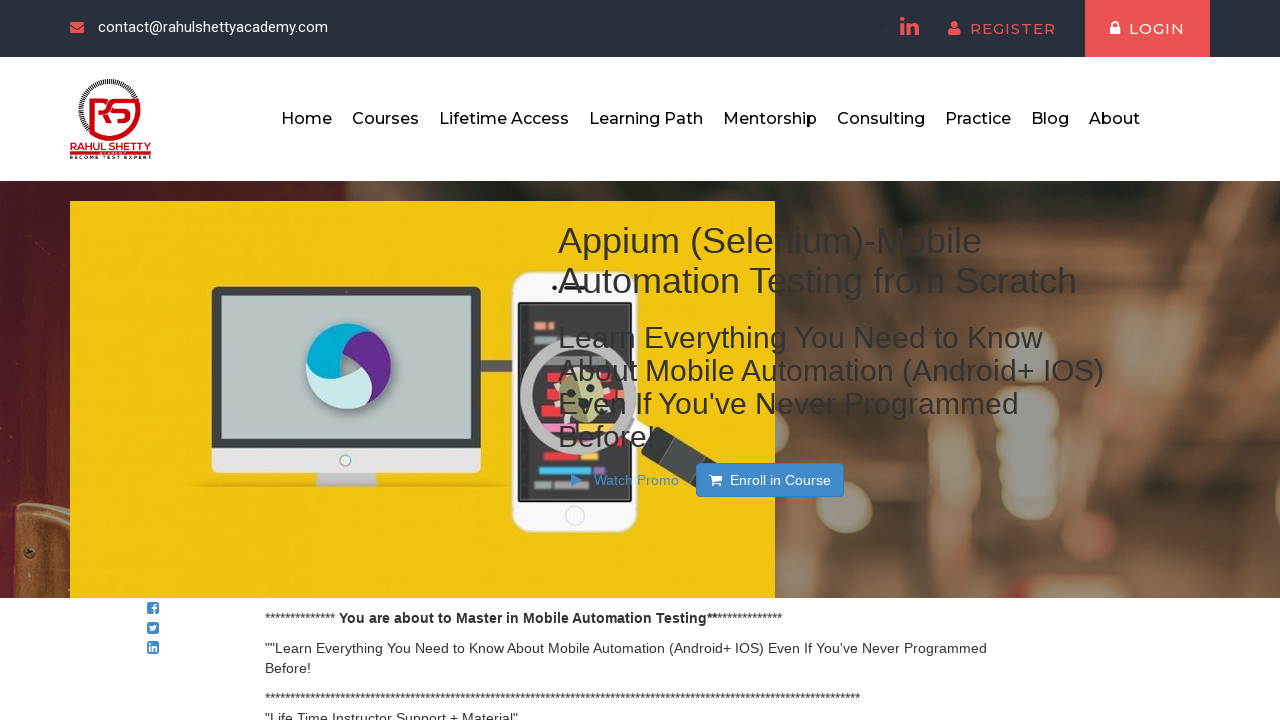

Closed opened page 3
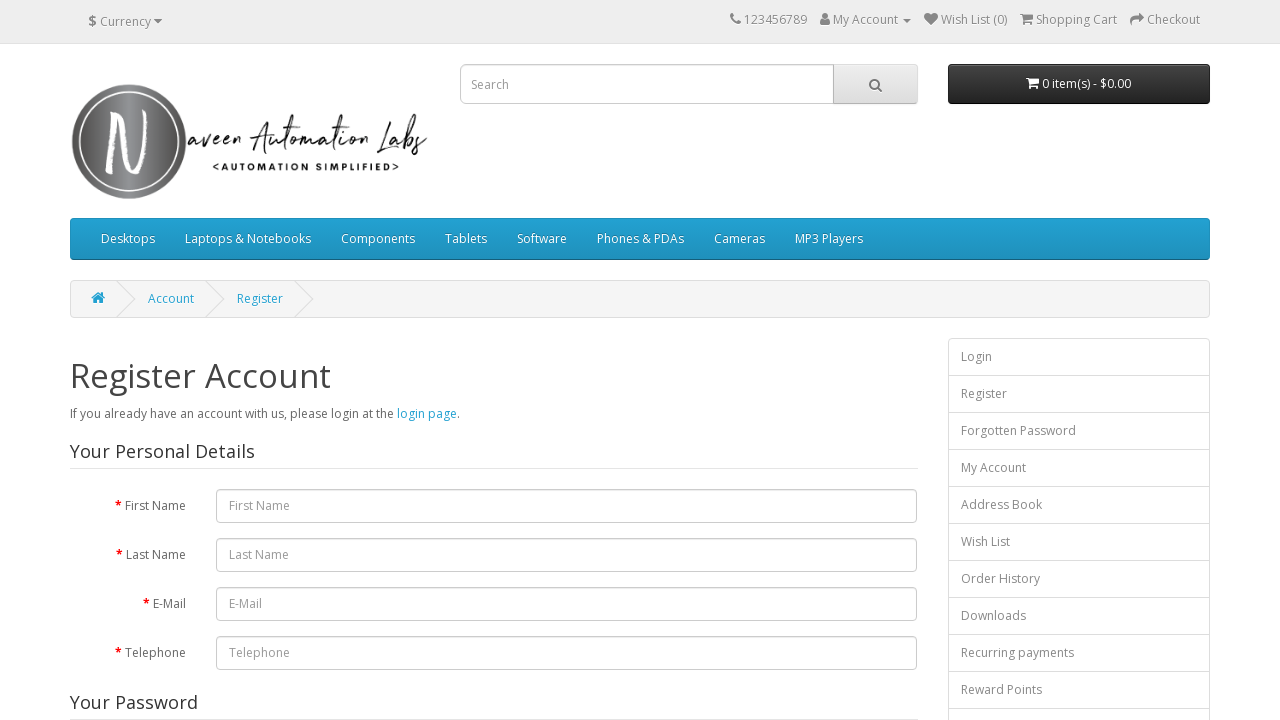

Verified opened page 4 title: Apache JMeter - Apache JMeter™
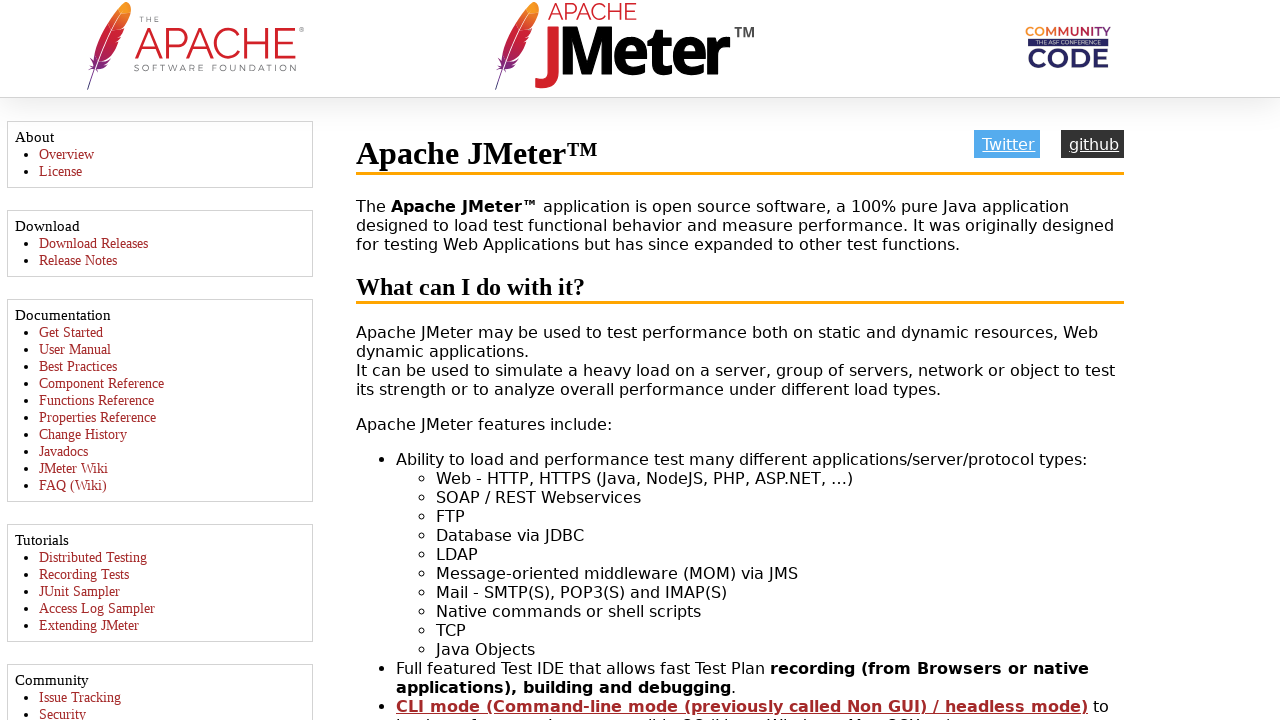

Closed opened page 4
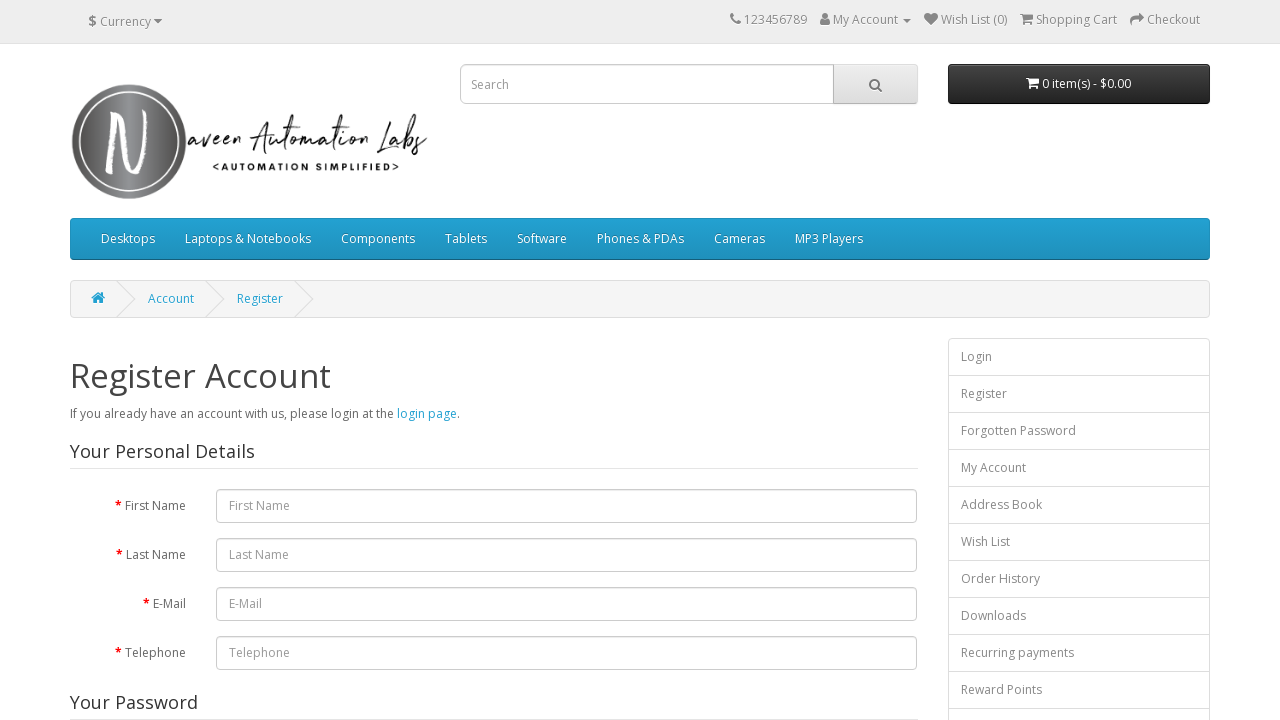

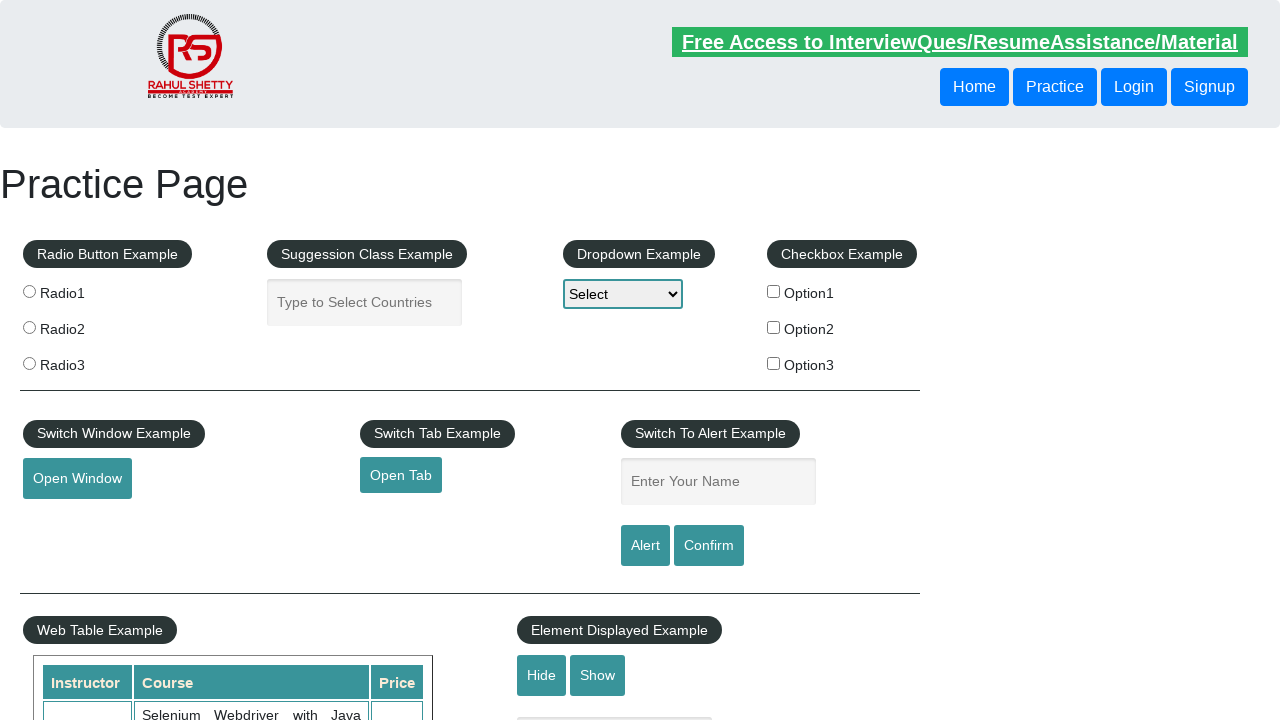